Navigates to a Stepik lesson page, fills in an answer in the textarea field, and clicks the submit button to submit the solution.

Starting URL: https://stepik.org/lesson/25969/step/12

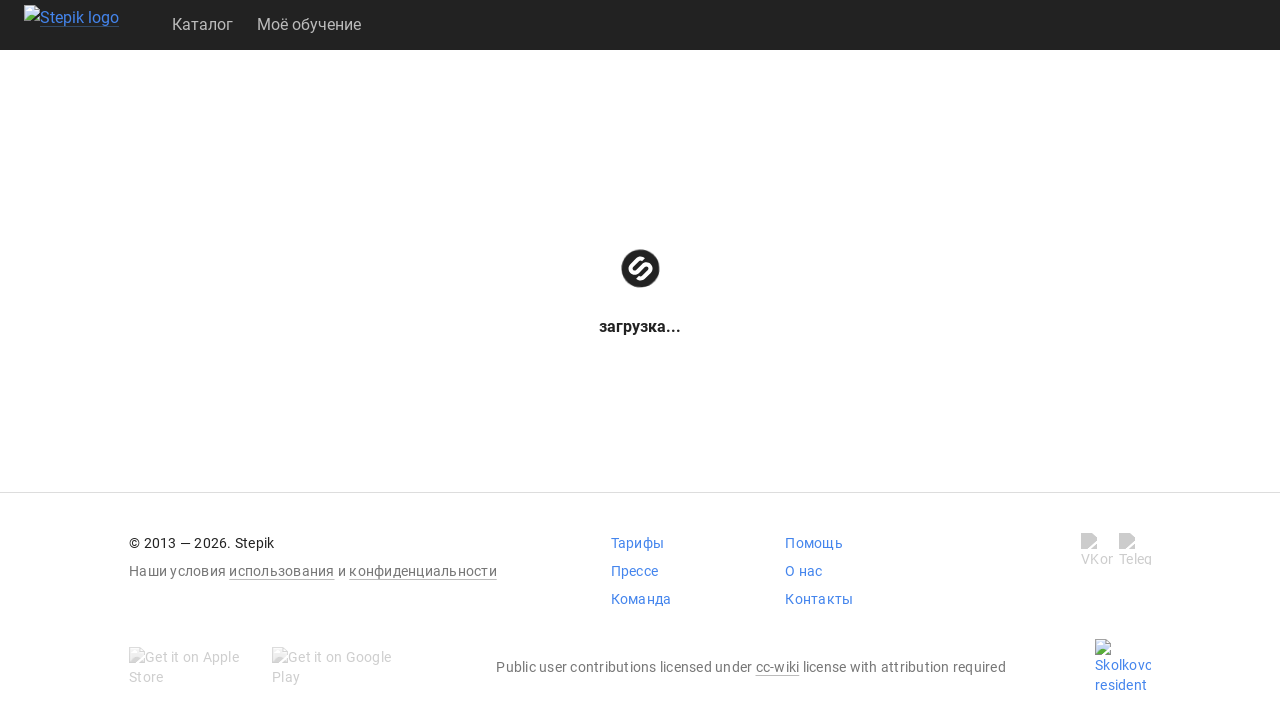

Filled textarea field with answer 'get()' on .textarea
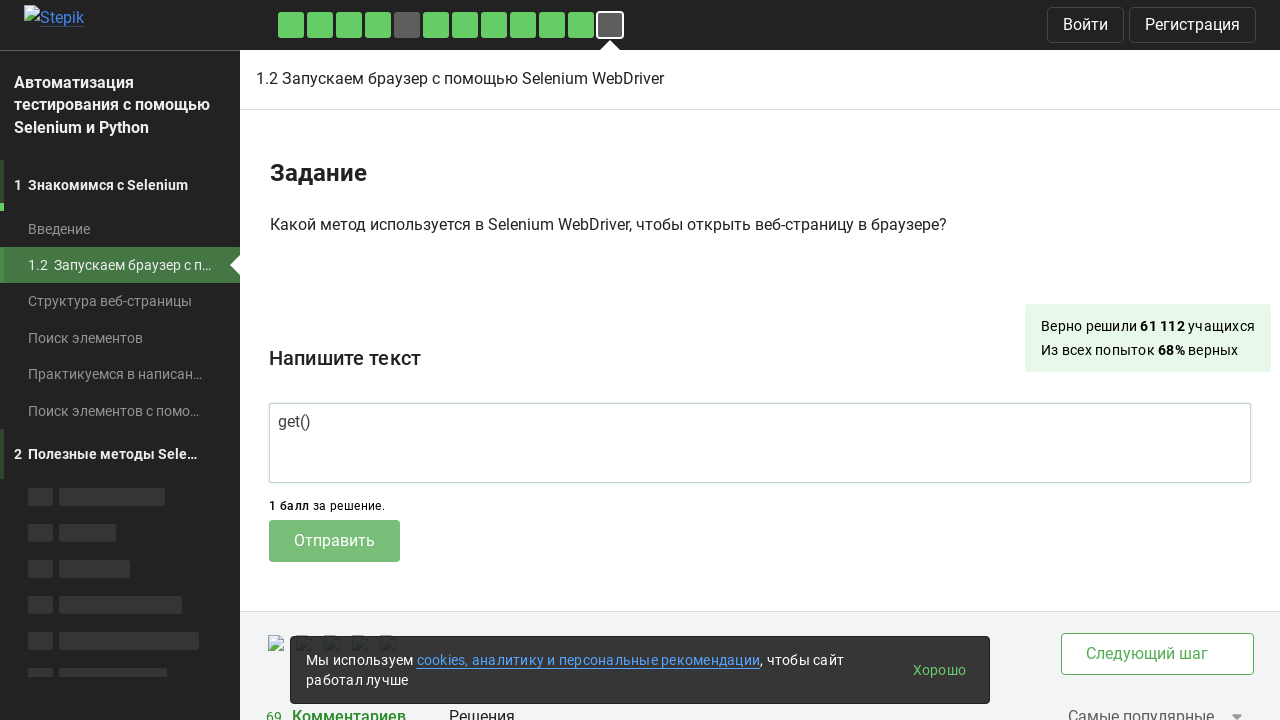

Clicked submit button to submit the solution at (334, 541) on .submit-submission
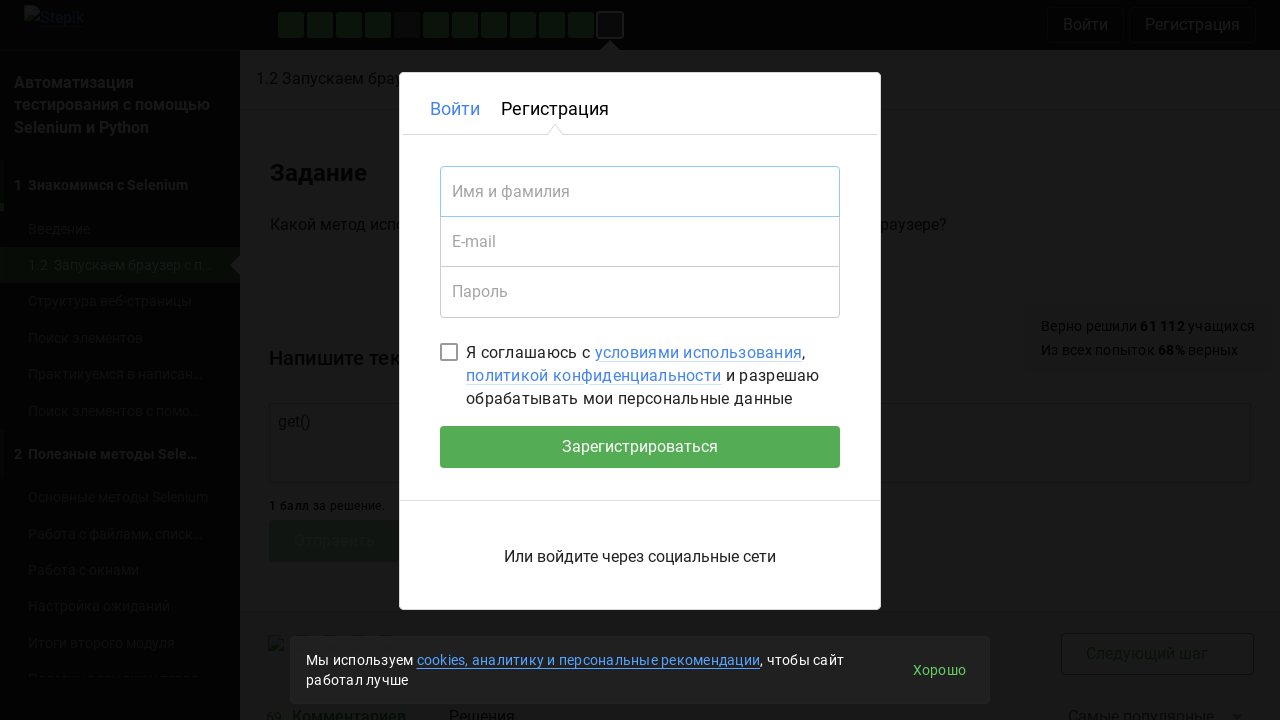

Waited 2000ms for submission to process
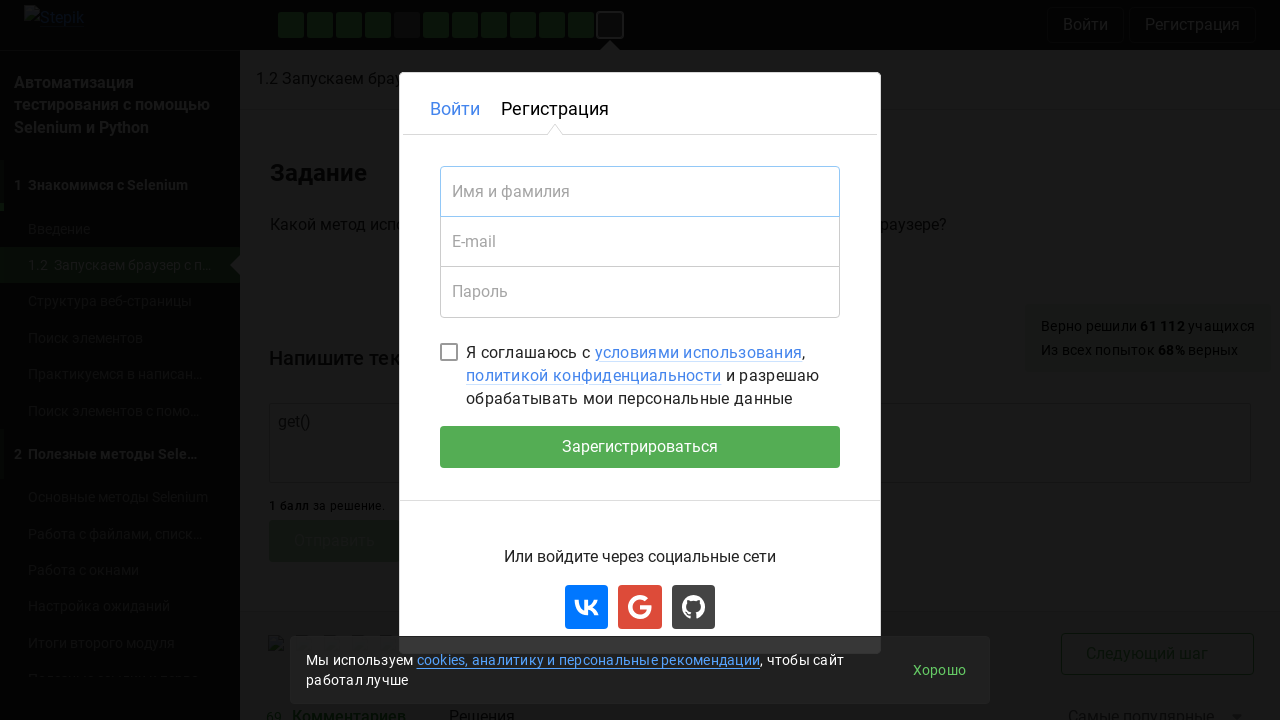

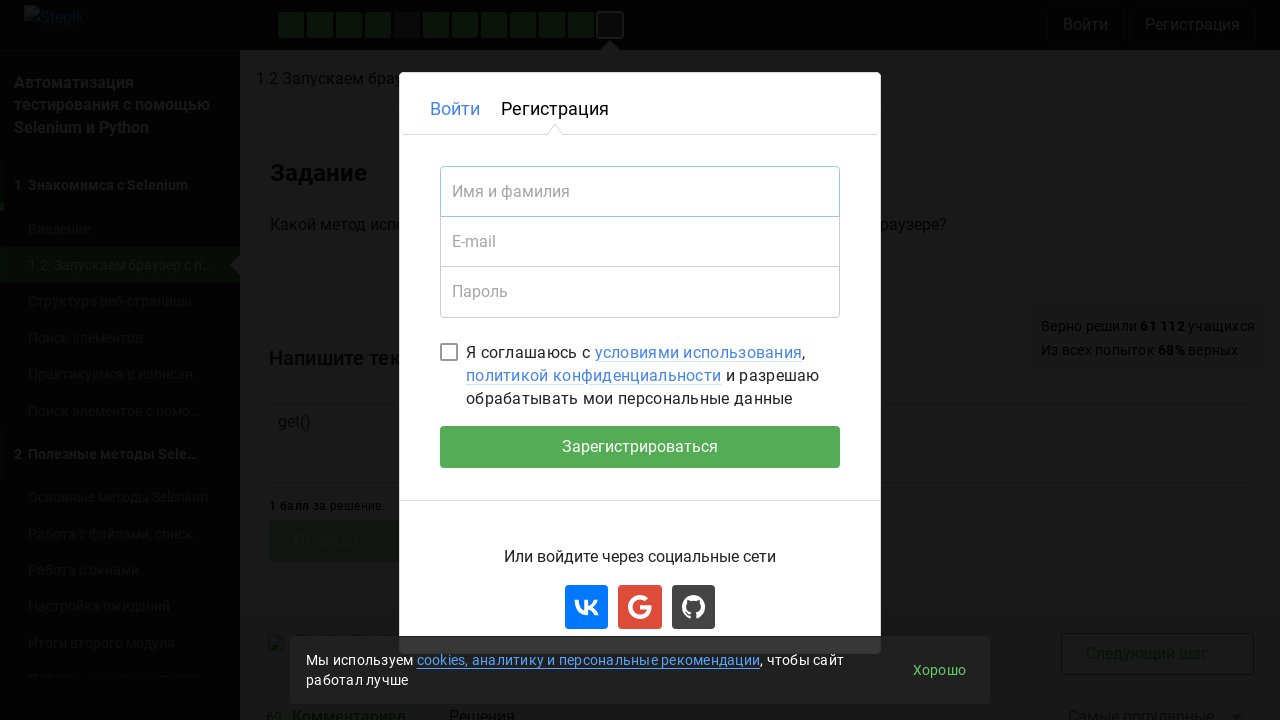